Tests dropdown selection functionality by selecting options using different methods (visible text, index, and value) and verifying the selections

Starting URL: https://demoqa.com/select-menu

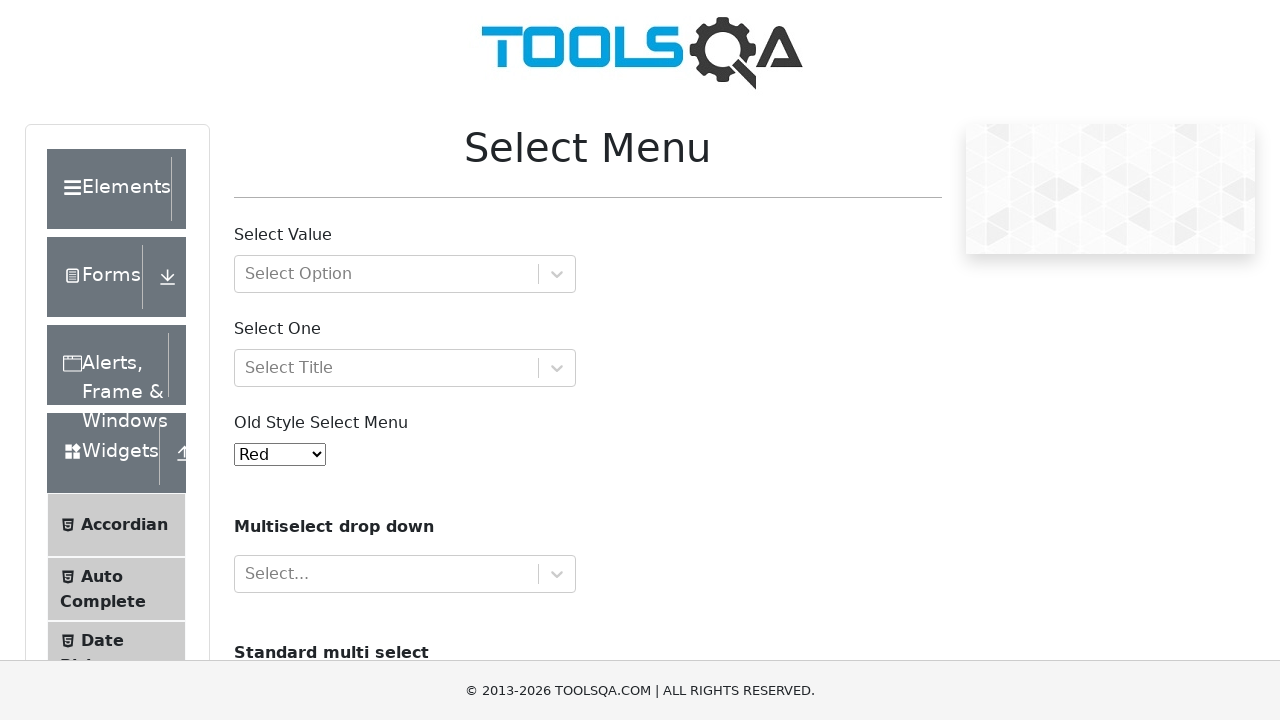

Located dropdown element with id 'oldSelectMenu'
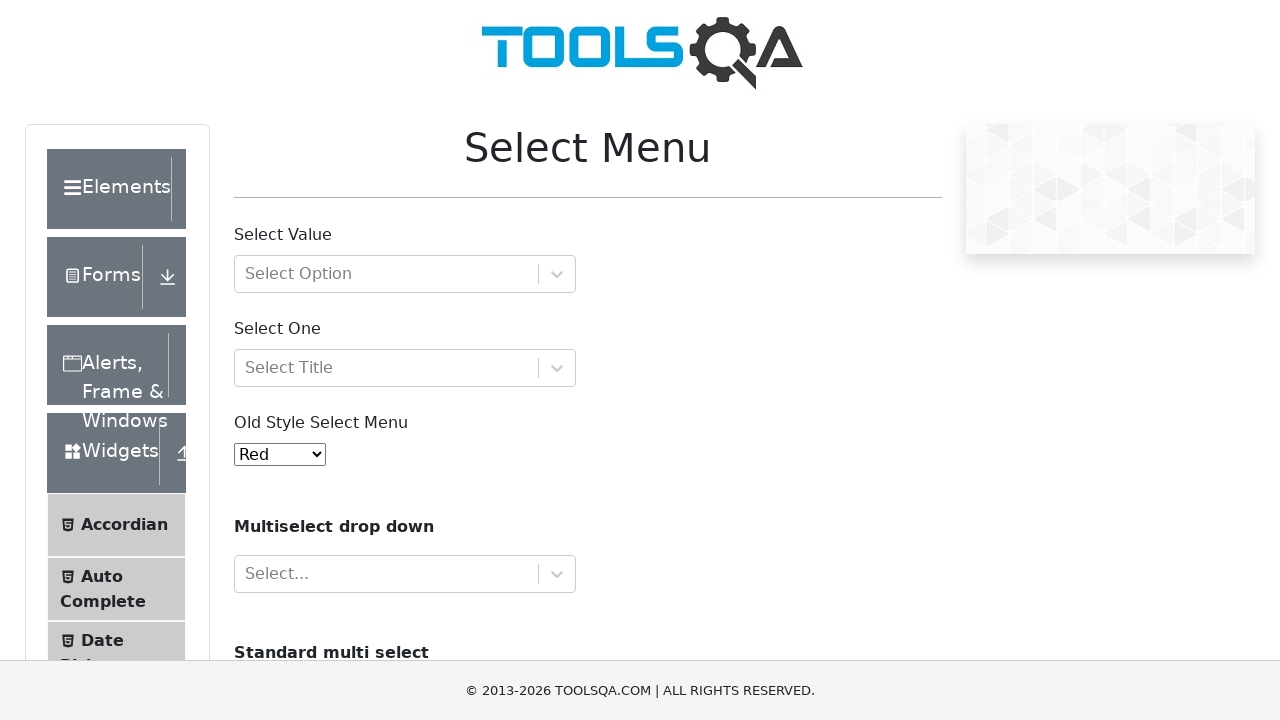

Retrieved all options from dropdown
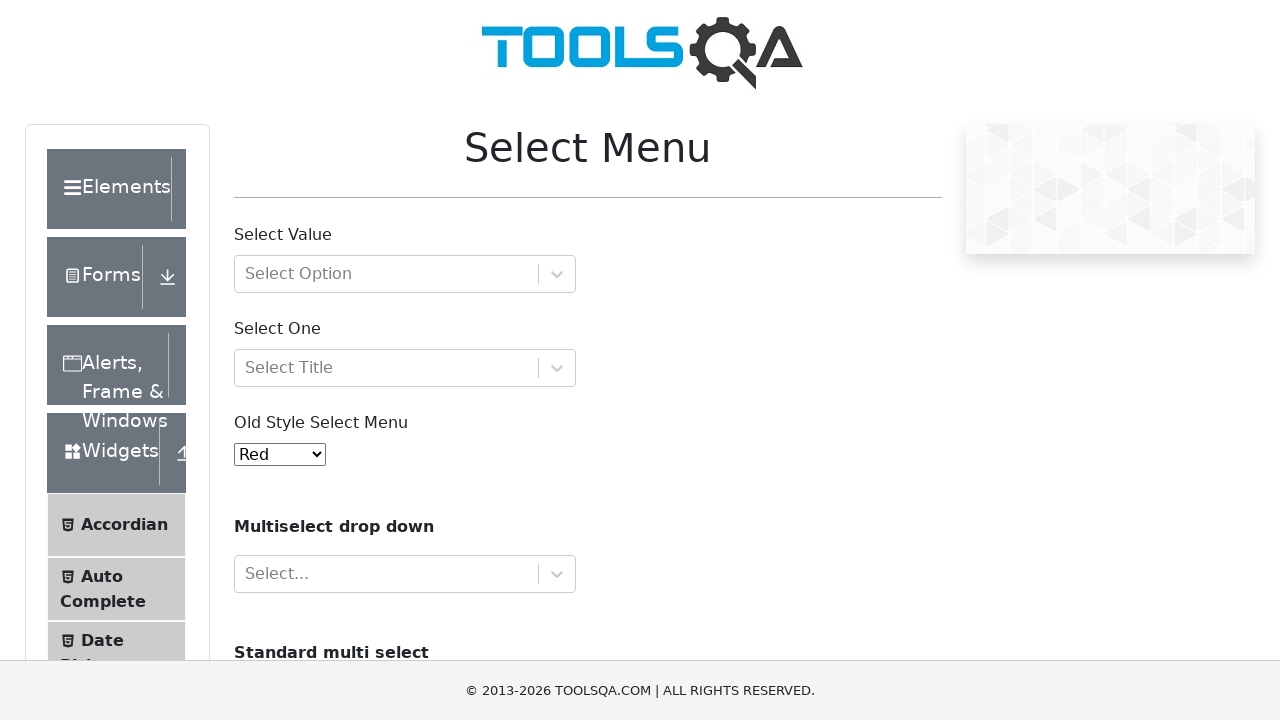

Verified dropdown has 11 options
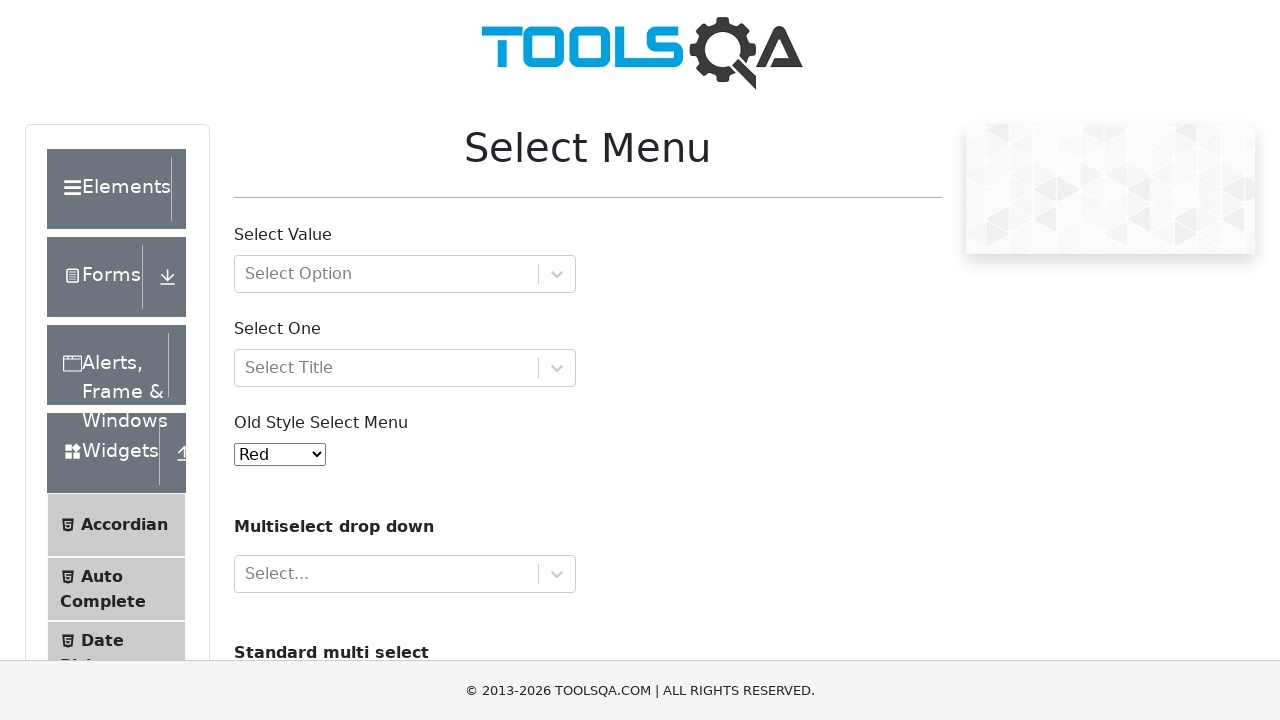

Retrieved default selected value from dropdown
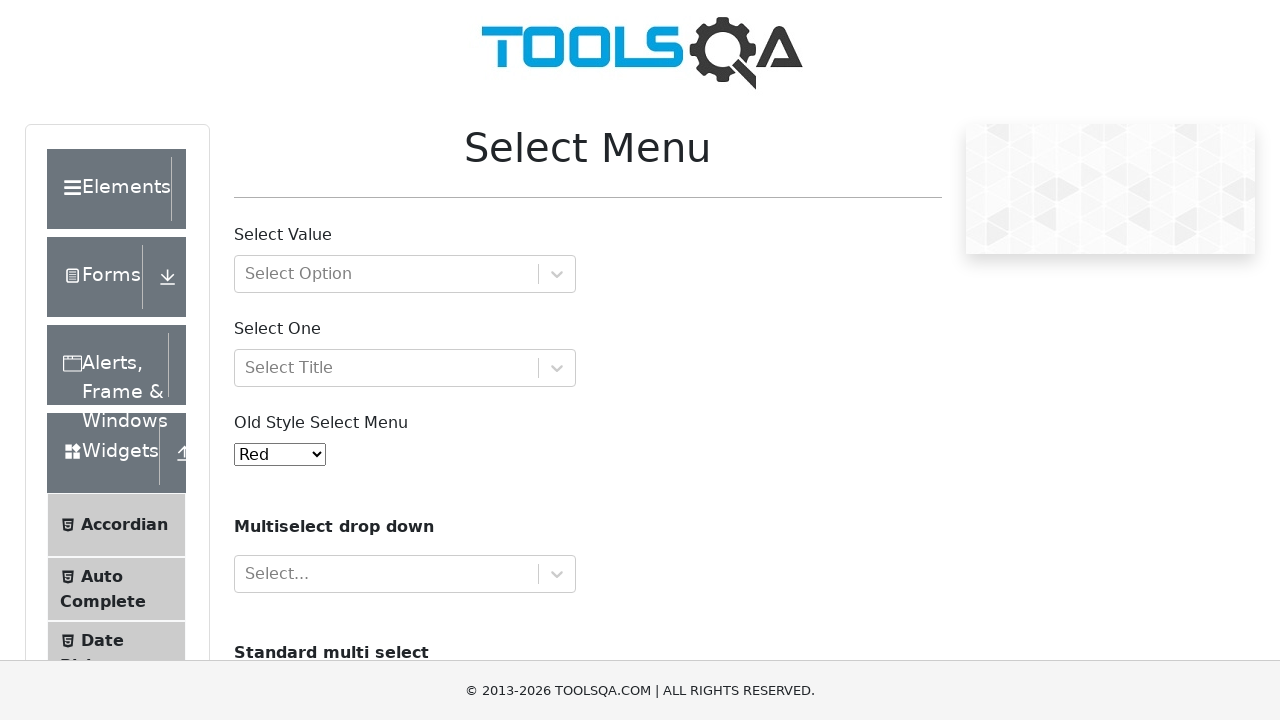

Retrieved default selected text from dropdown
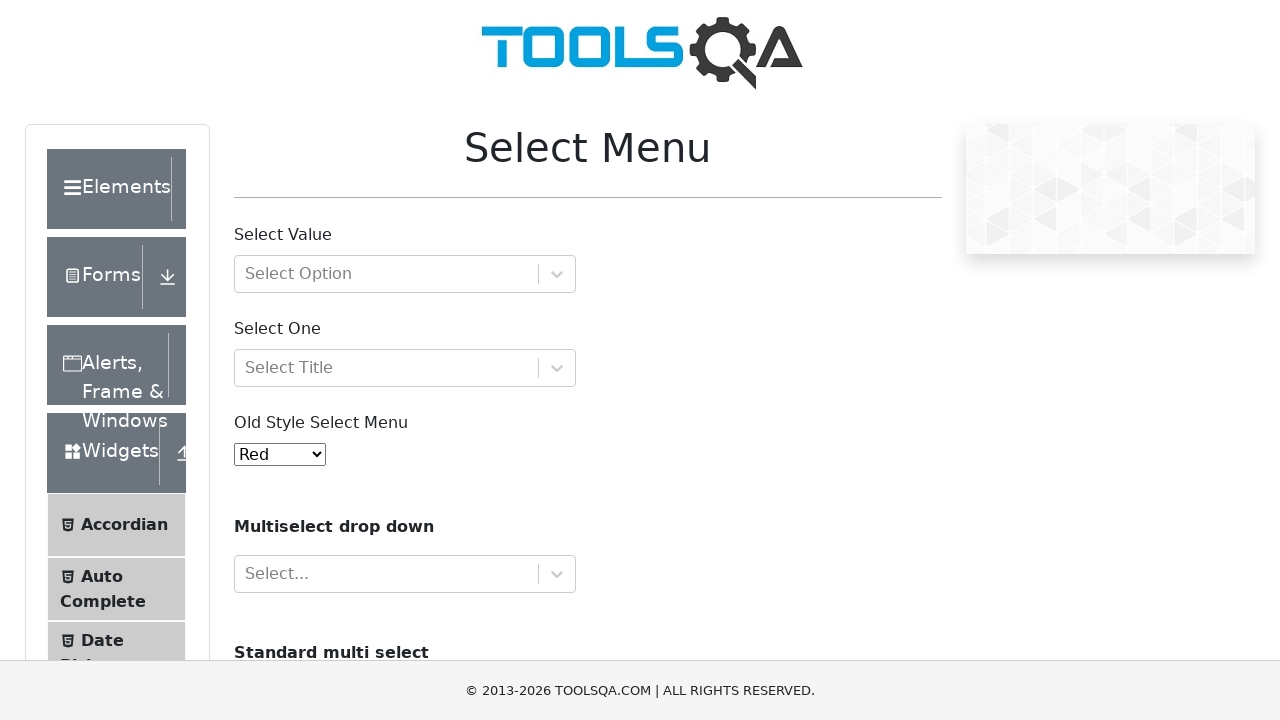

Verified default selection is 'Red'
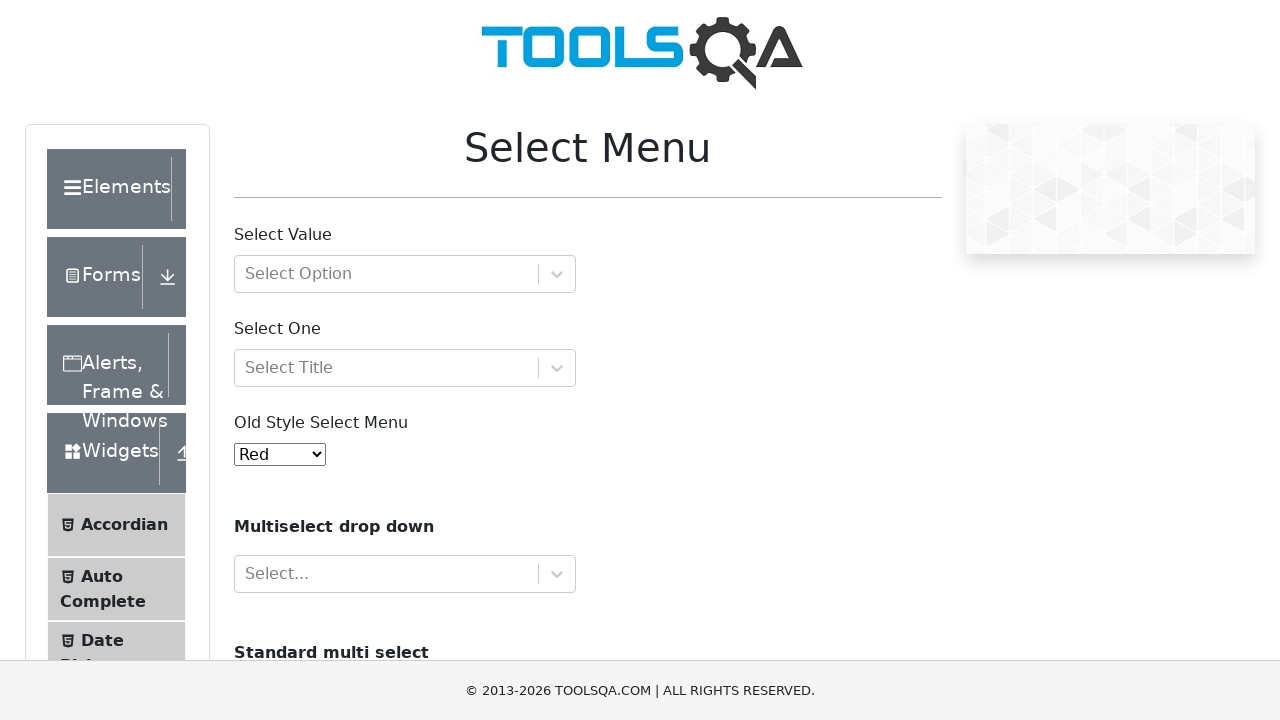

Selected 'Yellow' from dropdown using visible text on #oldSelectMenu
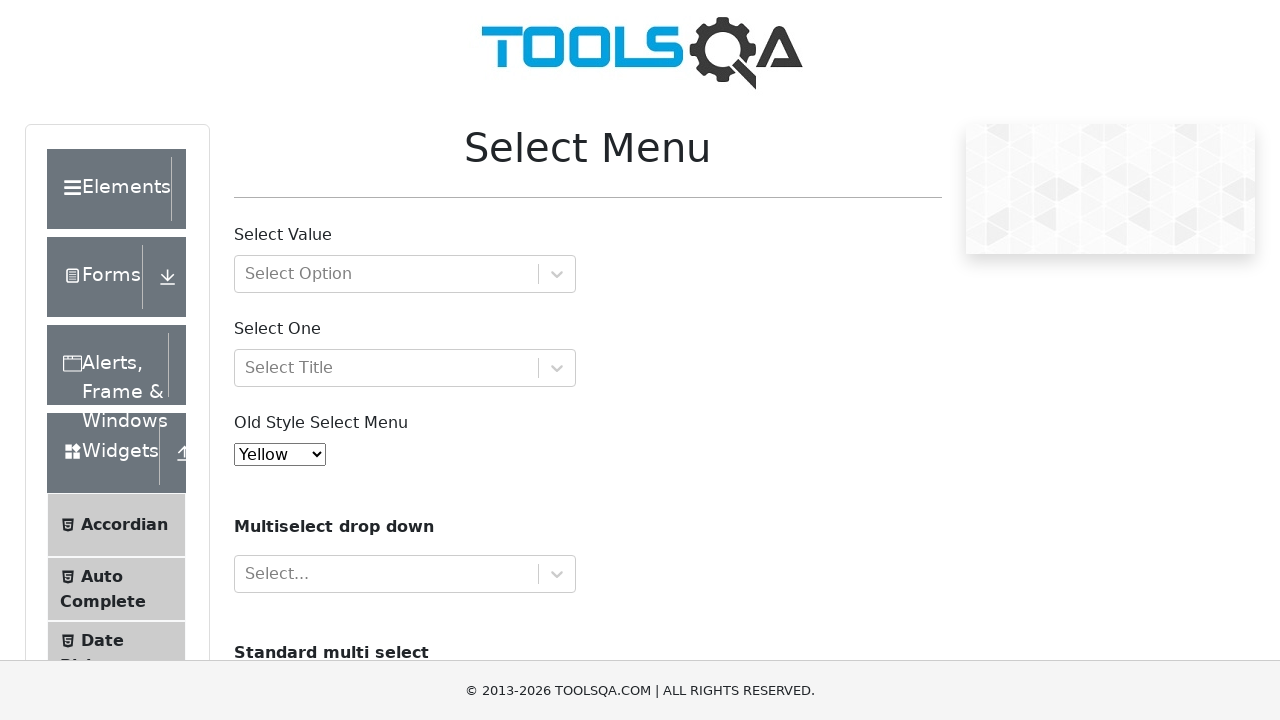

Waited 1 second for selection to register
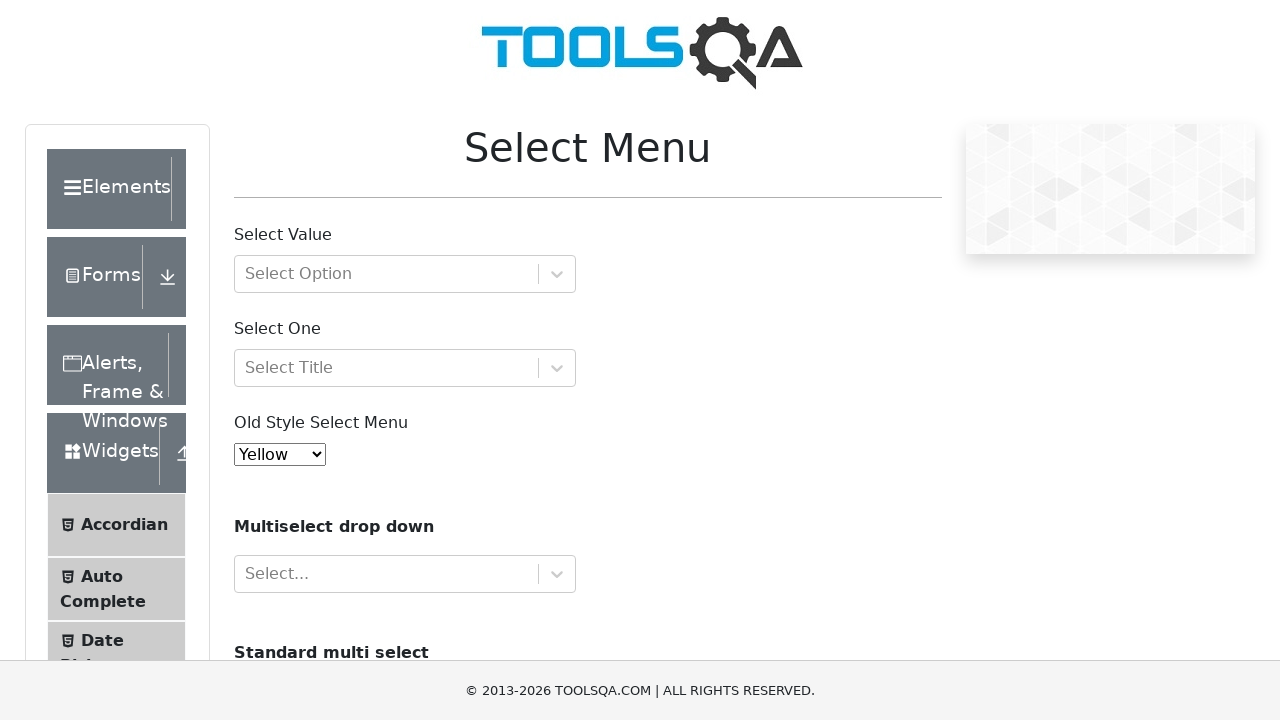

Retrieved currently selected value after Yellow selection
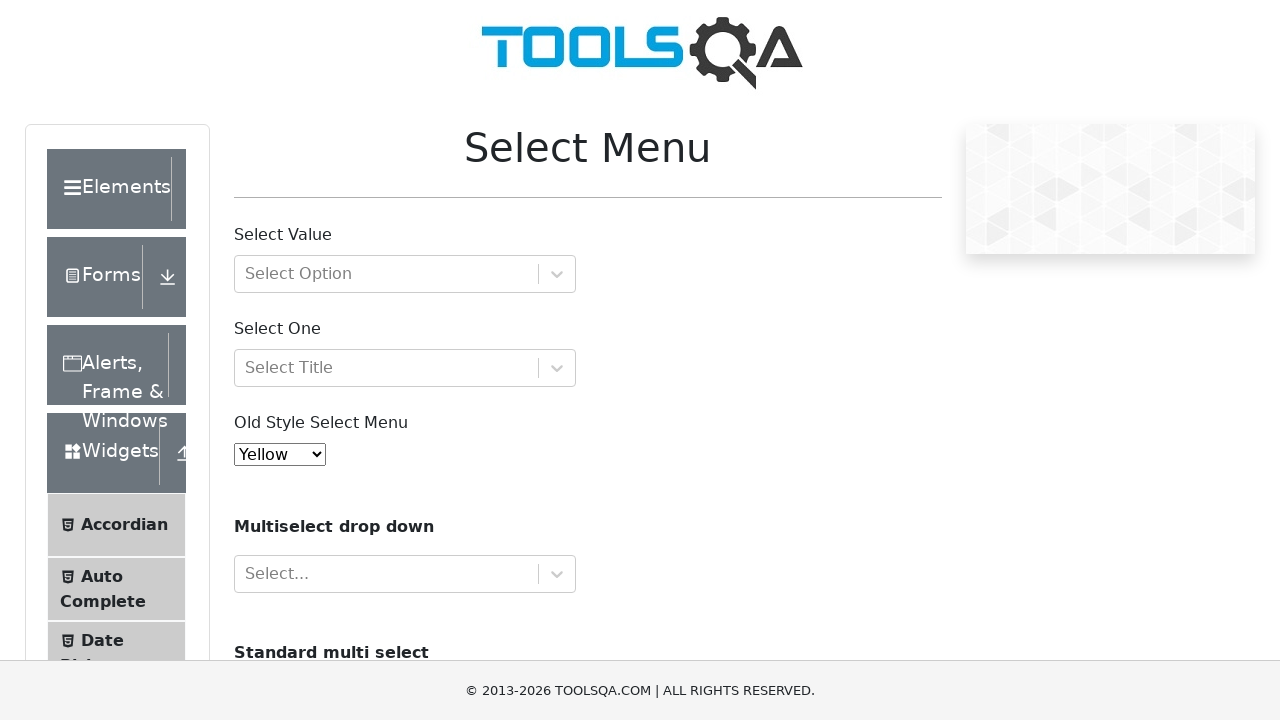

Retrieved currently selected text after Yellow selection
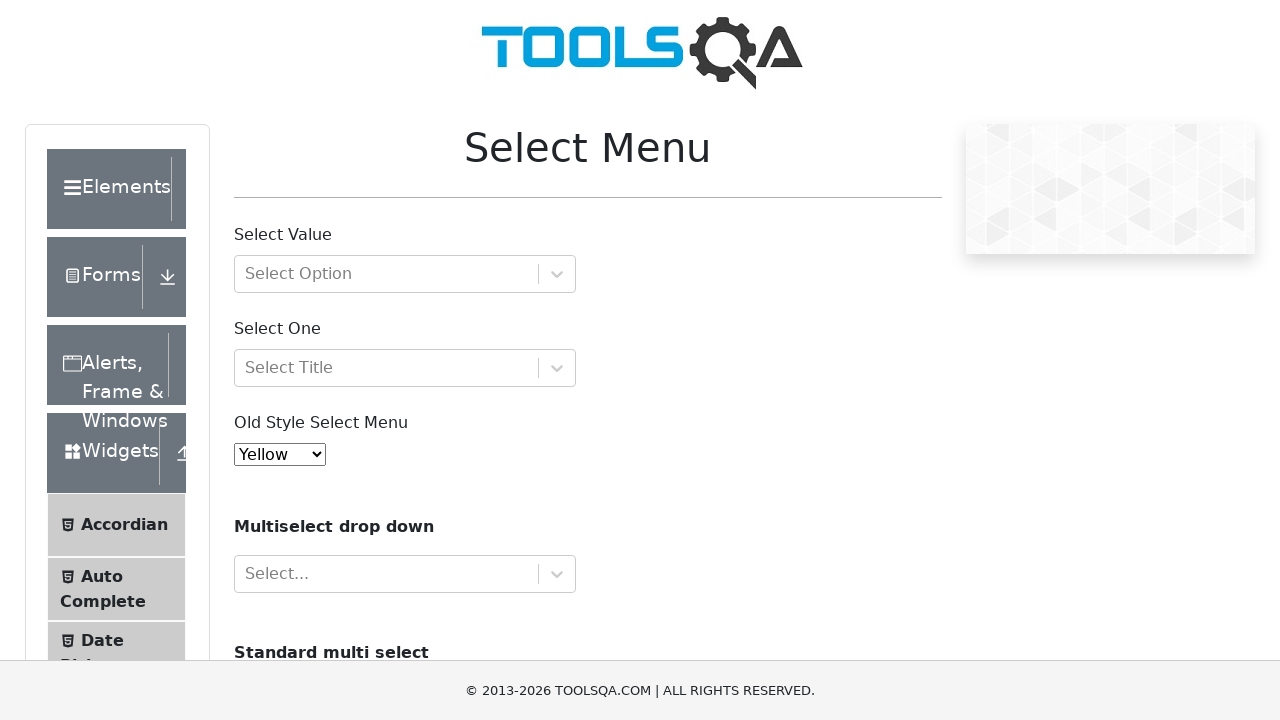

Verified 'Yellow' is now selected
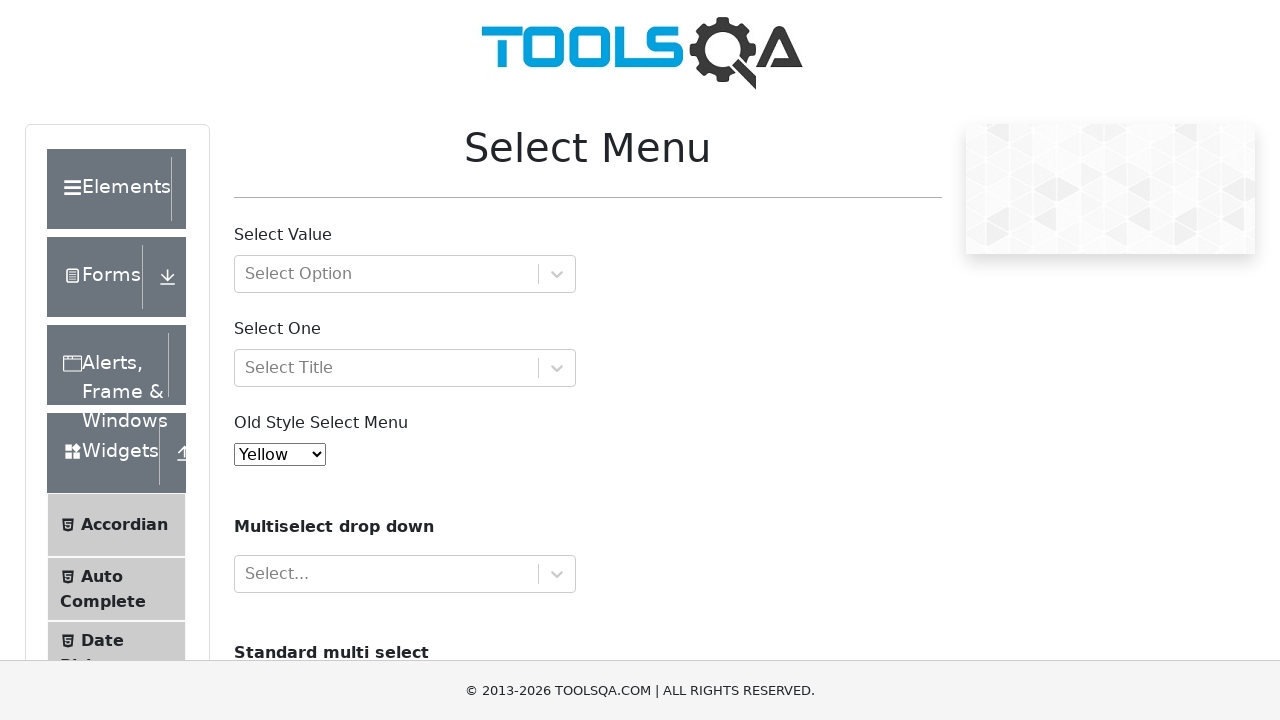

Selected first option (Red) from dropdown using index 0 on #oldSelectMenu
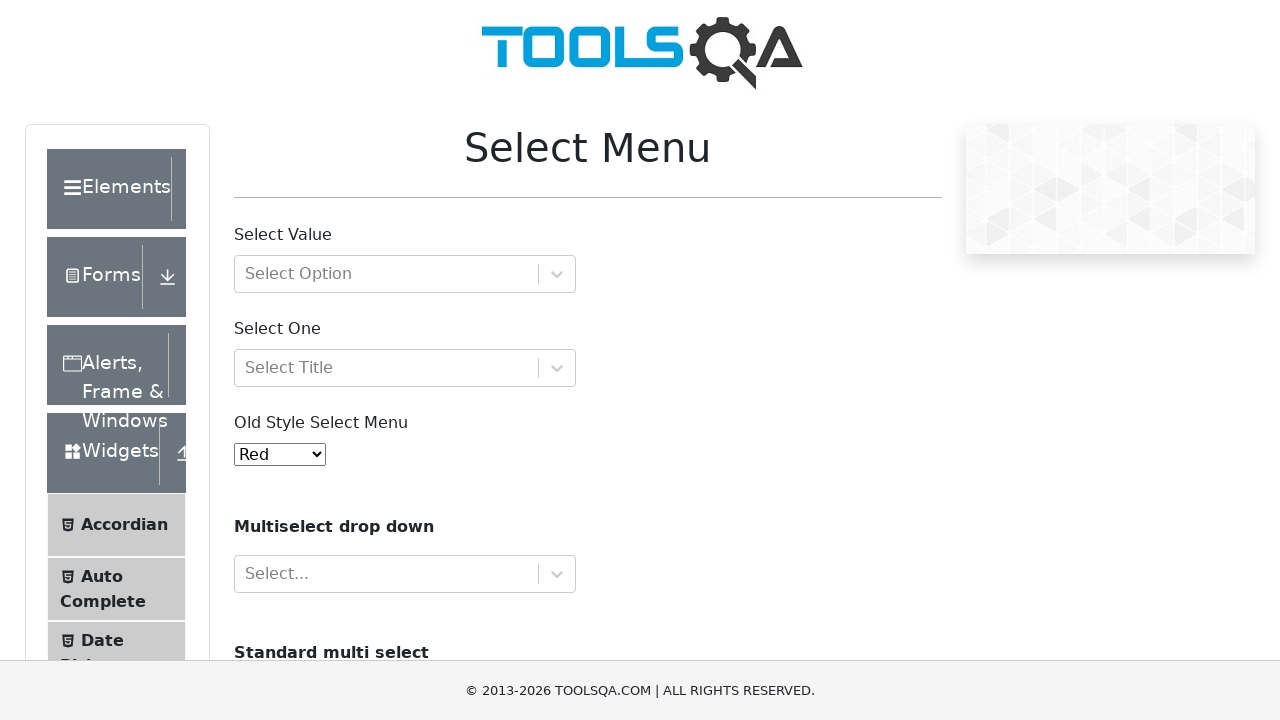

Waited 1 second for selection to register
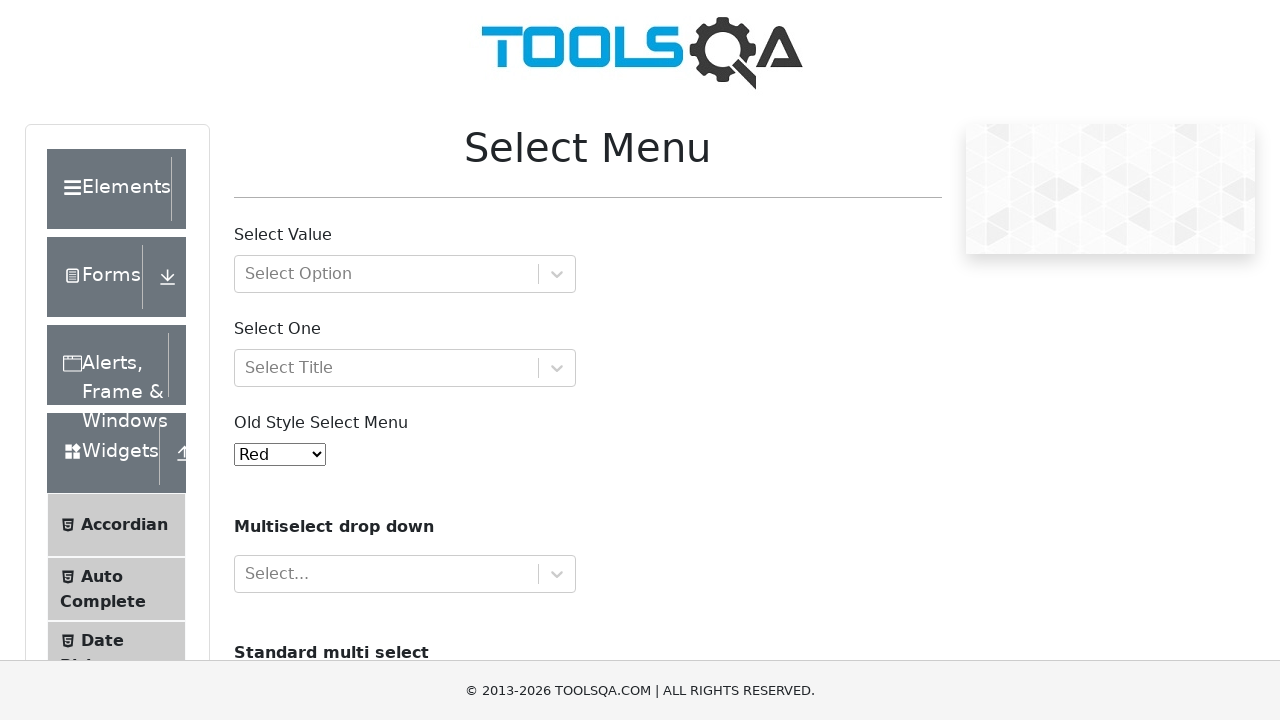

Retrieved currently selected value after index selection
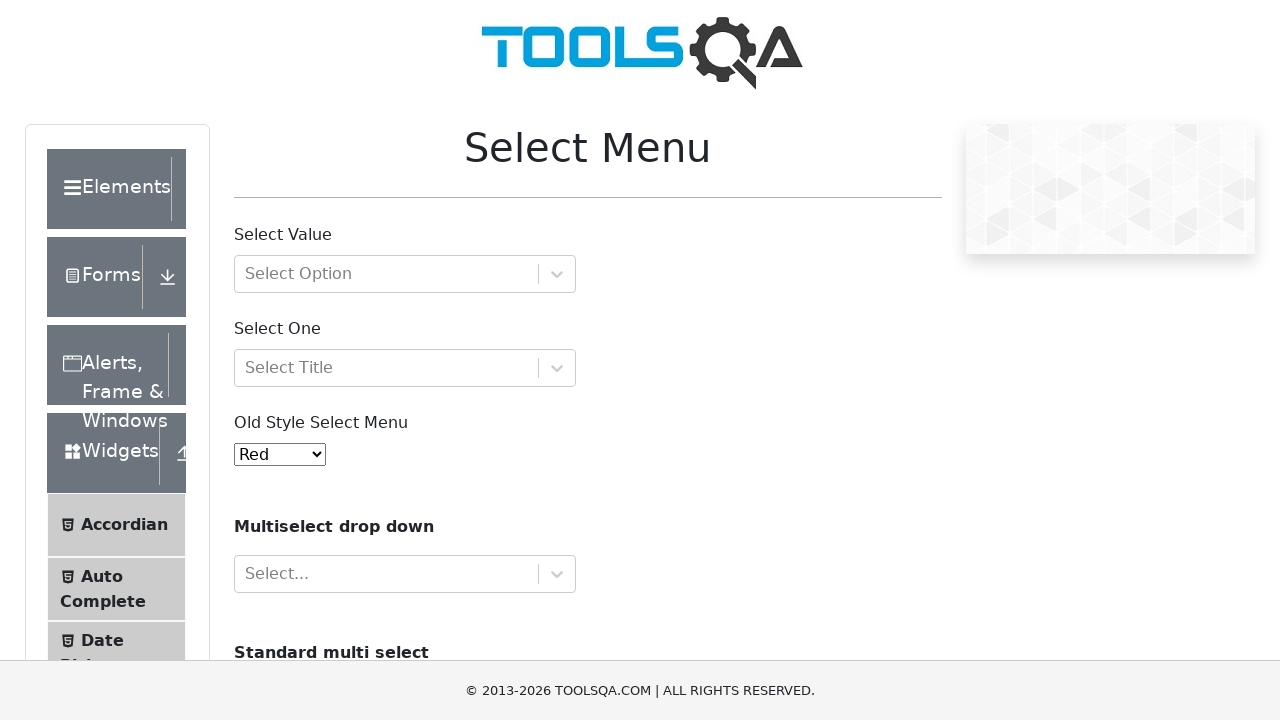

Retrieved currently selected text after index selection
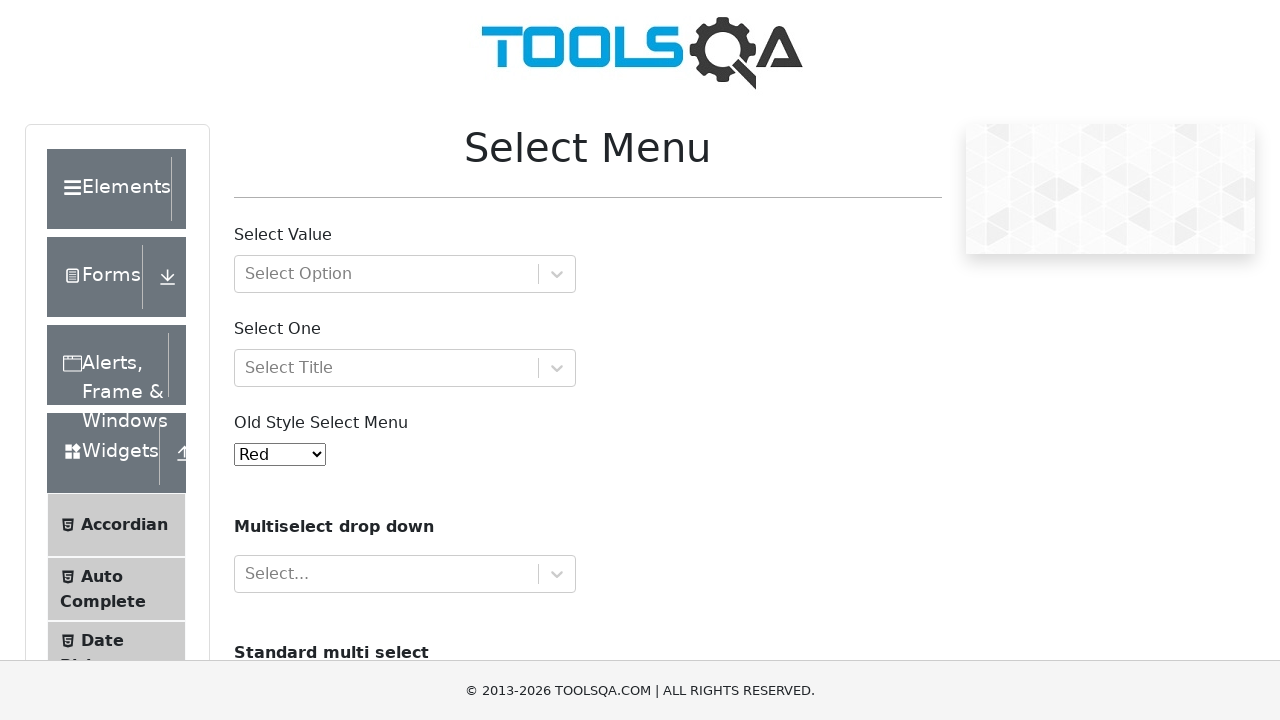

Verified 'Red' is selected after index selection
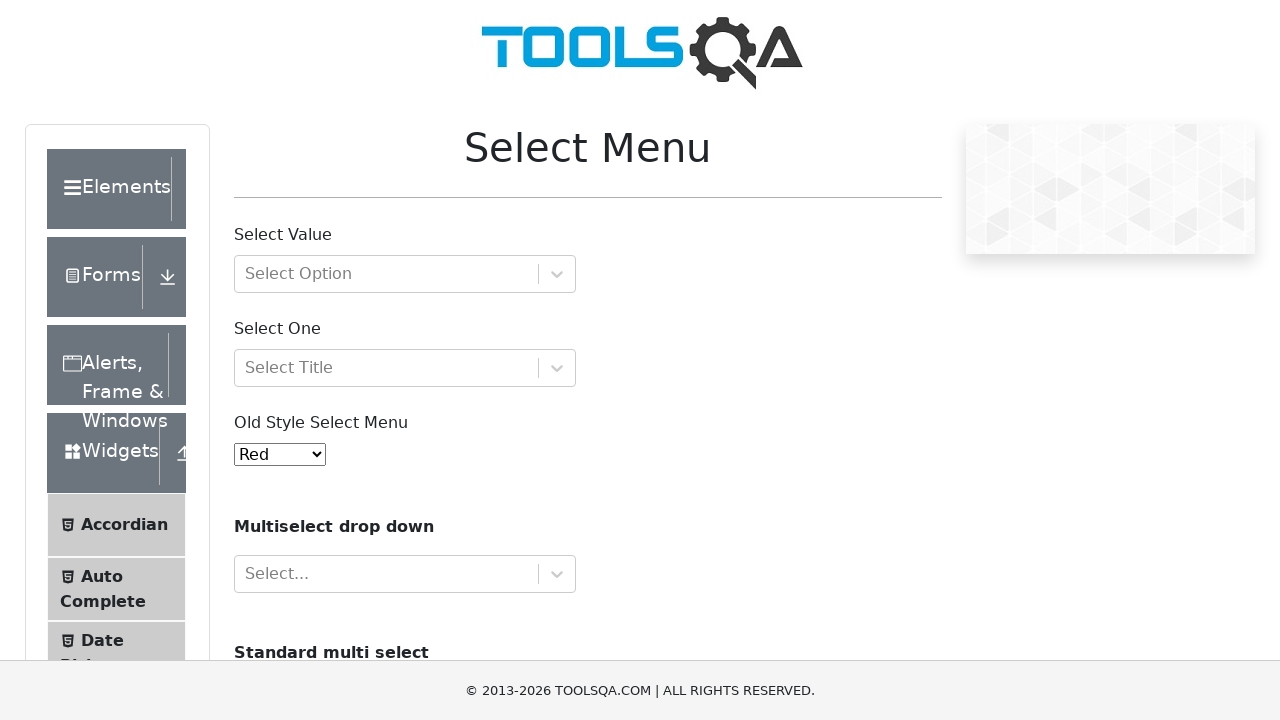

Selected 'Voilet' from dropdown using value attribute '7' on #oldSelectMenu
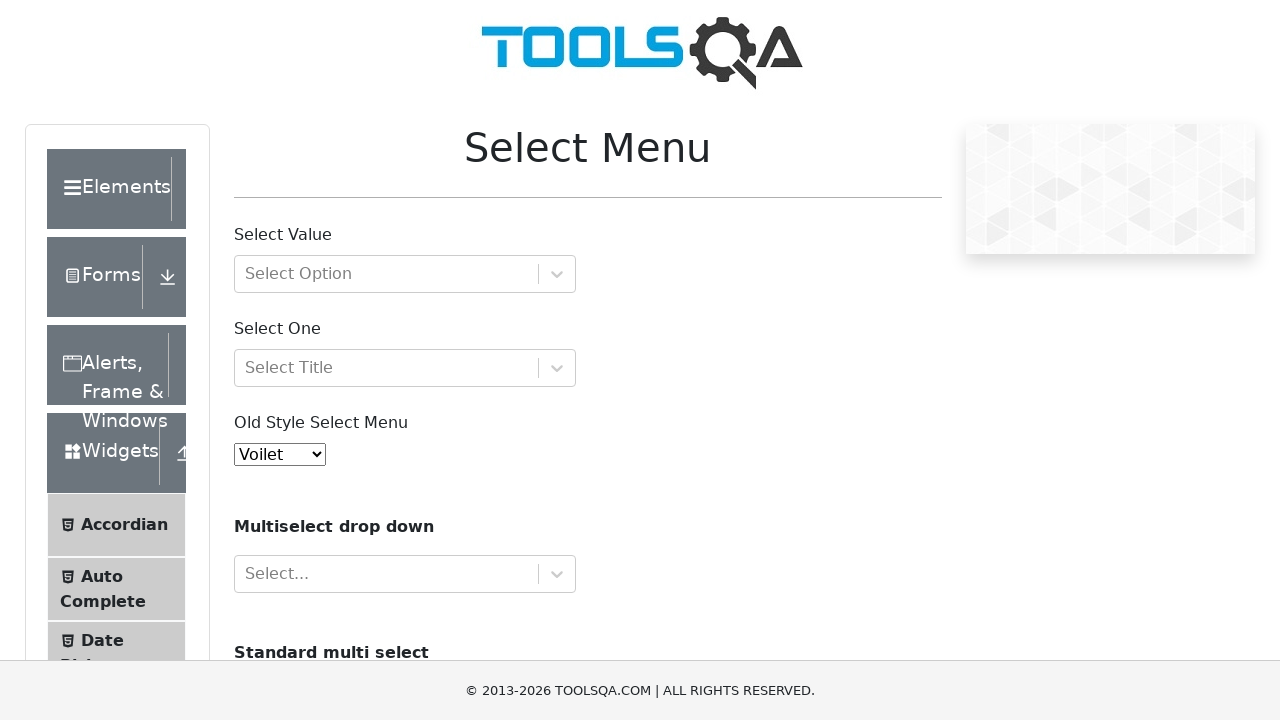

Waited 1 second for selection to register
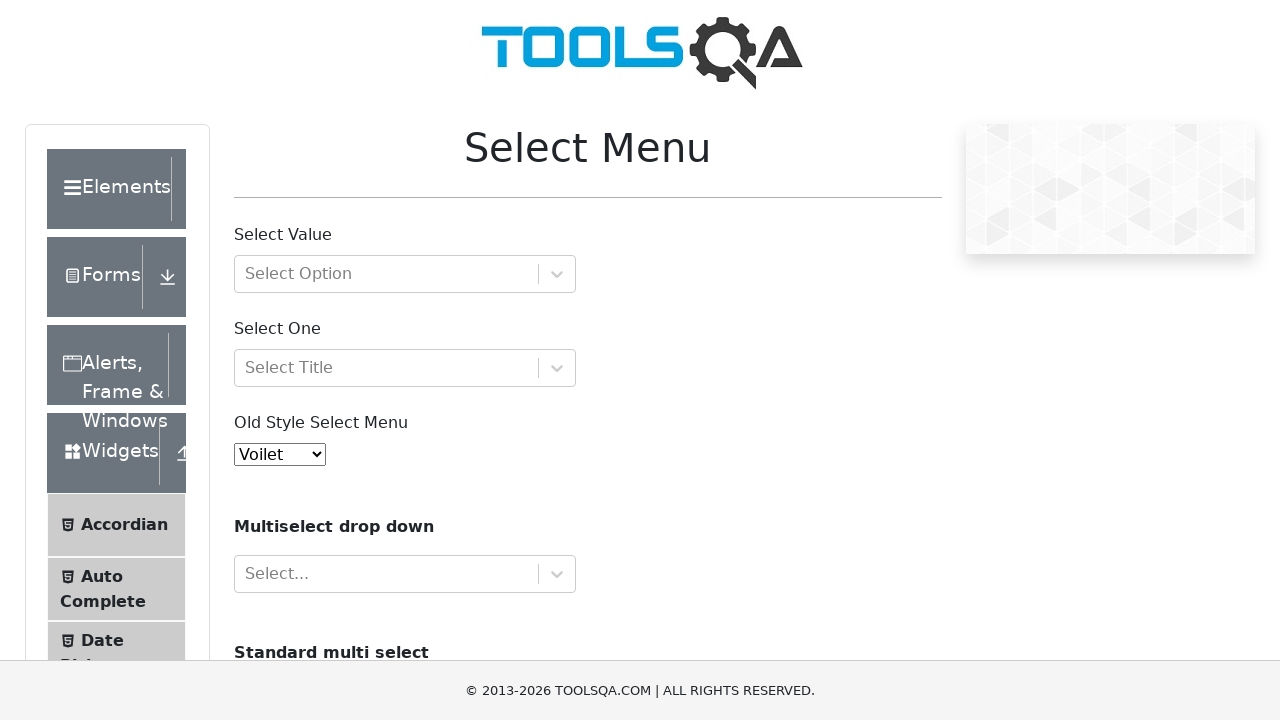

Retrieved currently selected value after Voilet selection
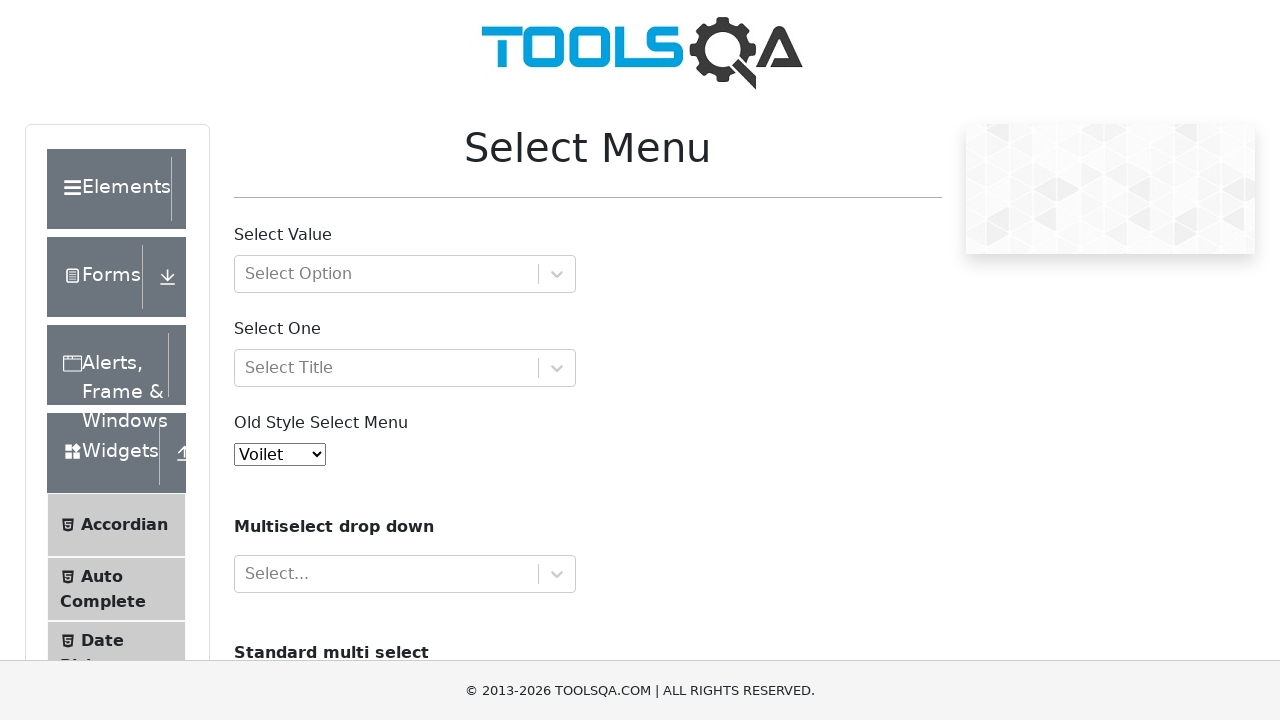

Retrieved currently selected text after Voilet selection
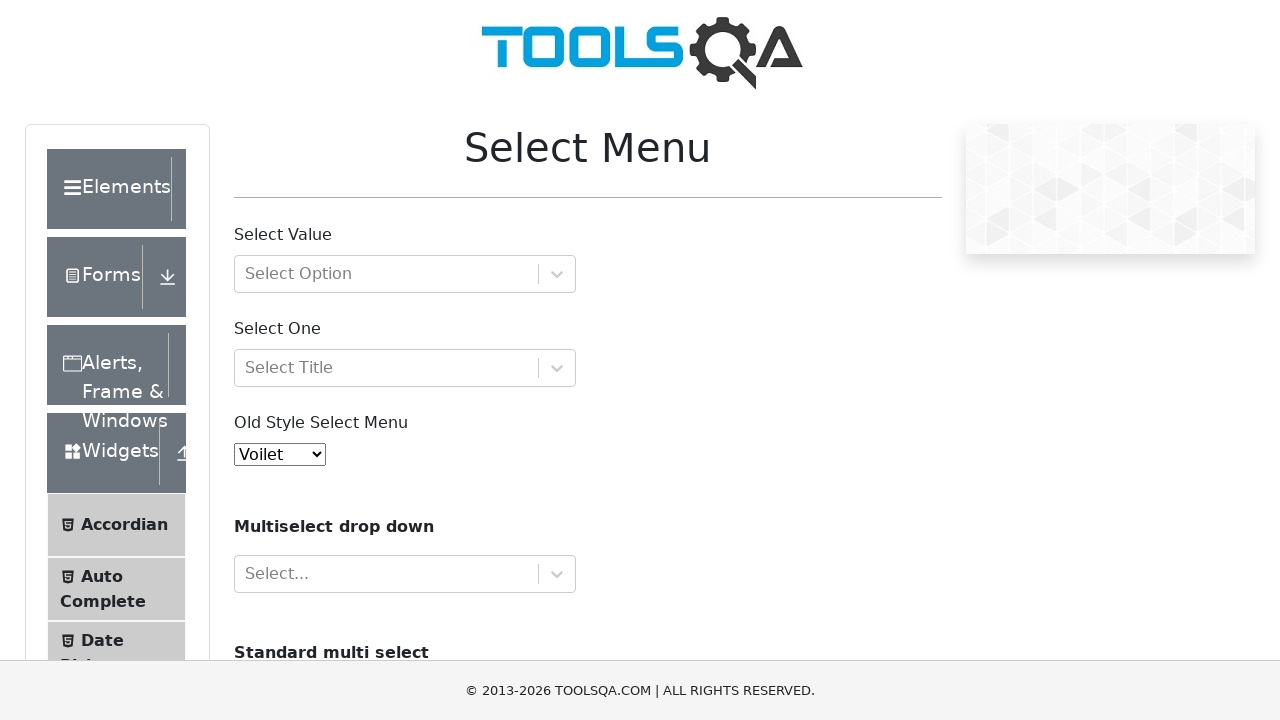

Verified 'Voilet' is selected after value-based selection
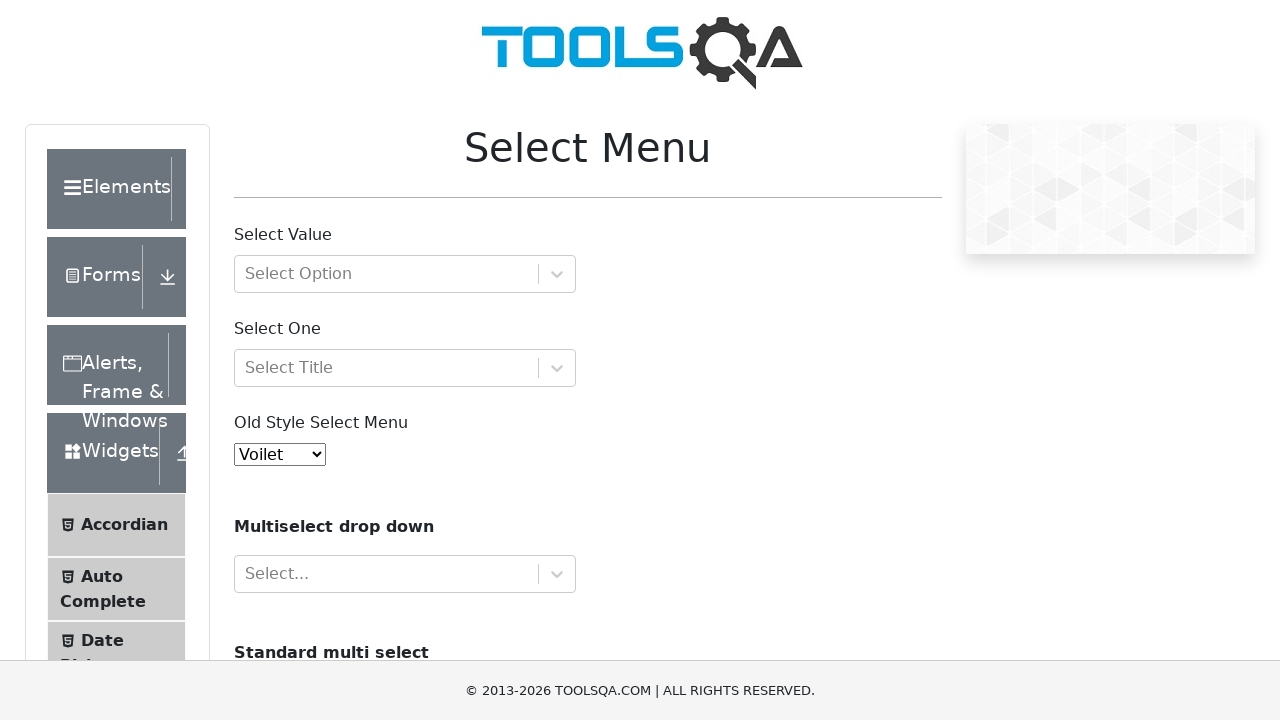

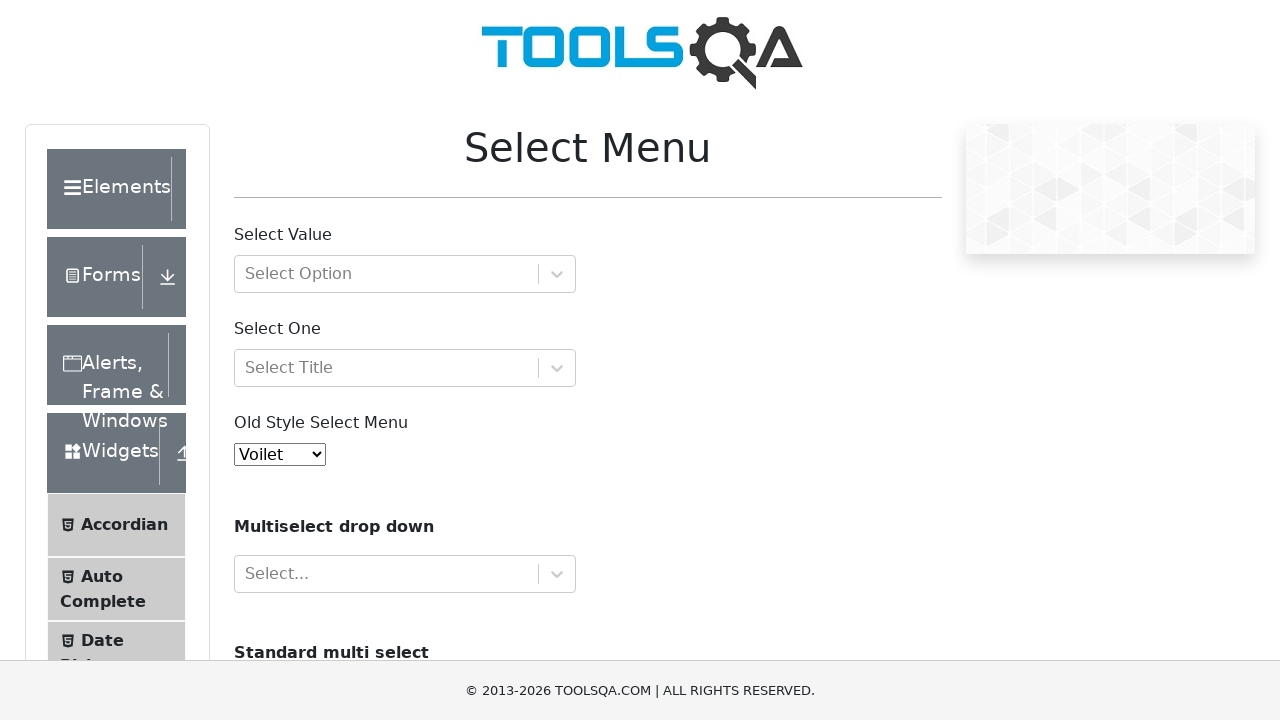